Tests various mouse actions on buttons including regular click, double click, and right-click (context click) operations

Starting URL: https://demoqa.com/buttons

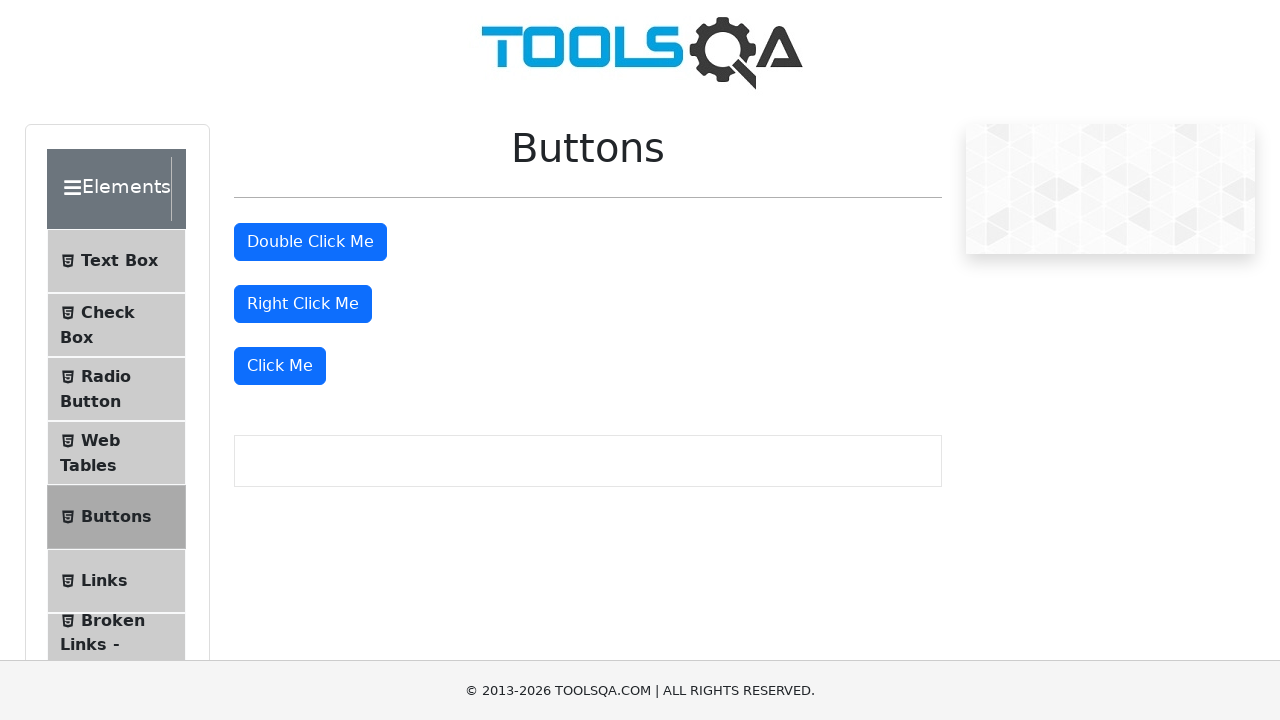

Performed regular click on 'Click Me' button at (280, 366) on xpath=//button[text()='Click Me']
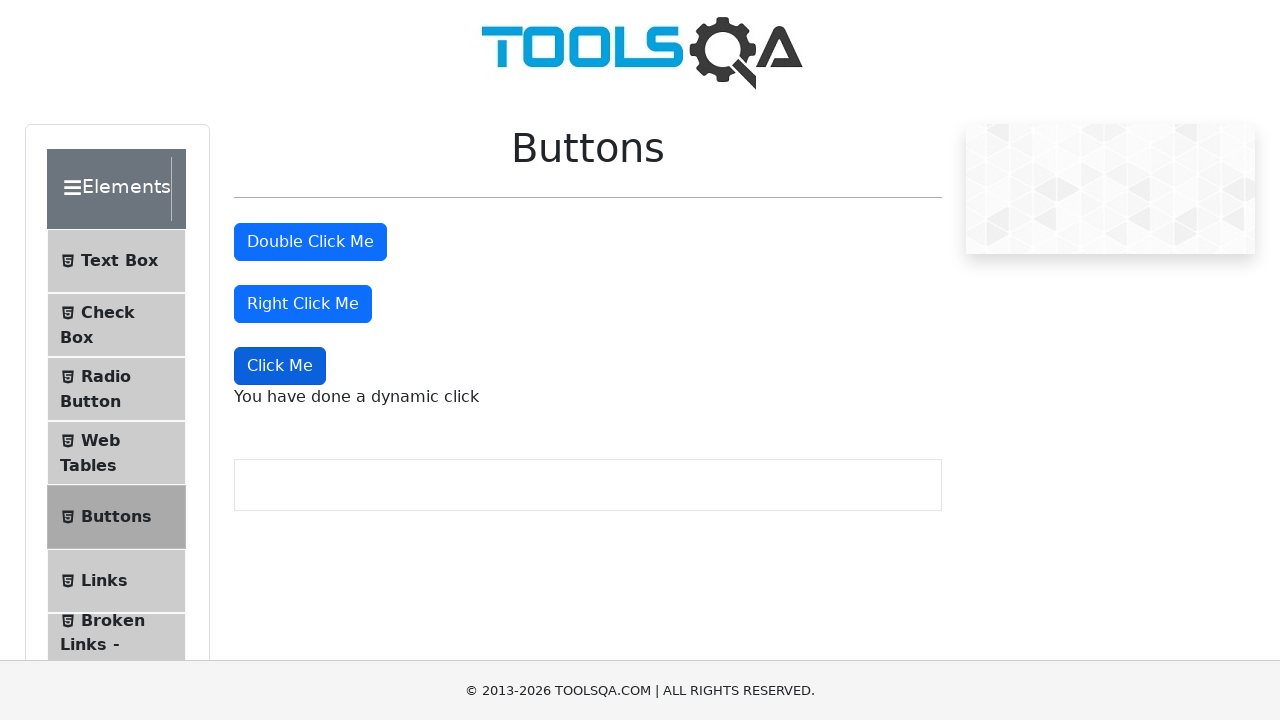

Performed double click on 'Double Click Me' button at (310, 242) on xpath=//button[text()='Double Click Me']
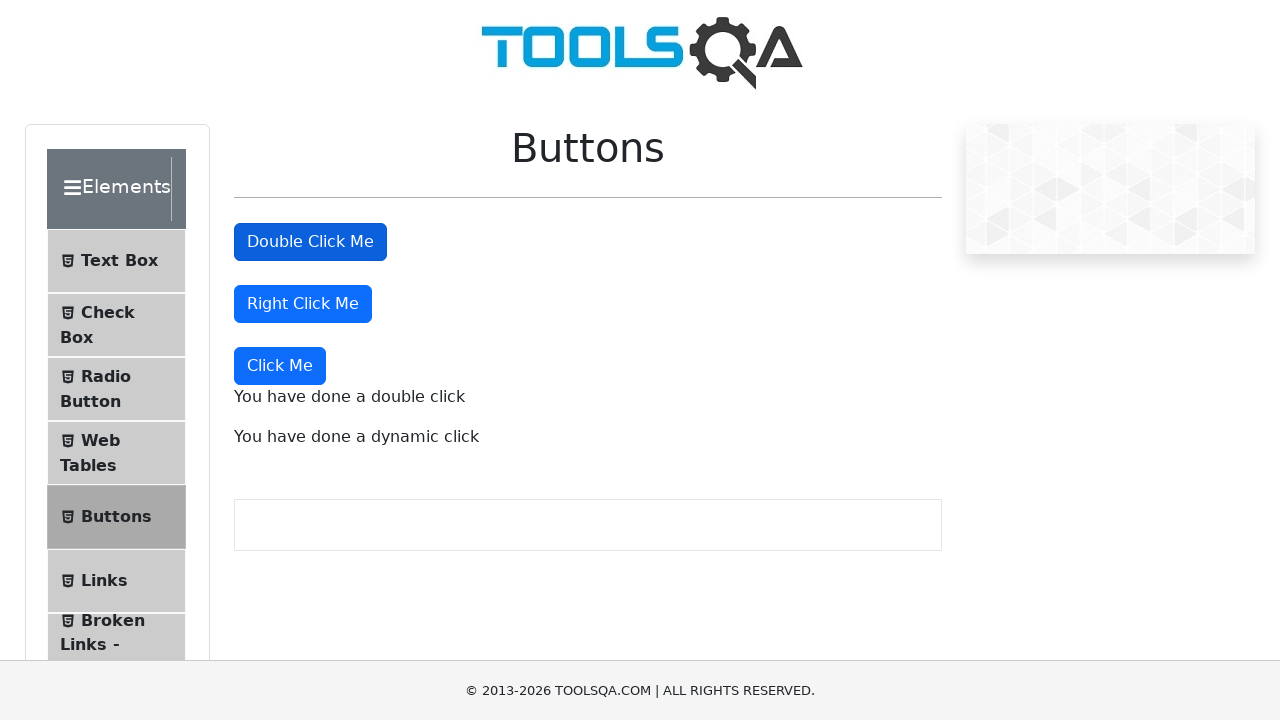

Performed right-click (context click) on 'Right Click Me' button at (303, 304) on xpath=//button[text()='Right Click Me']
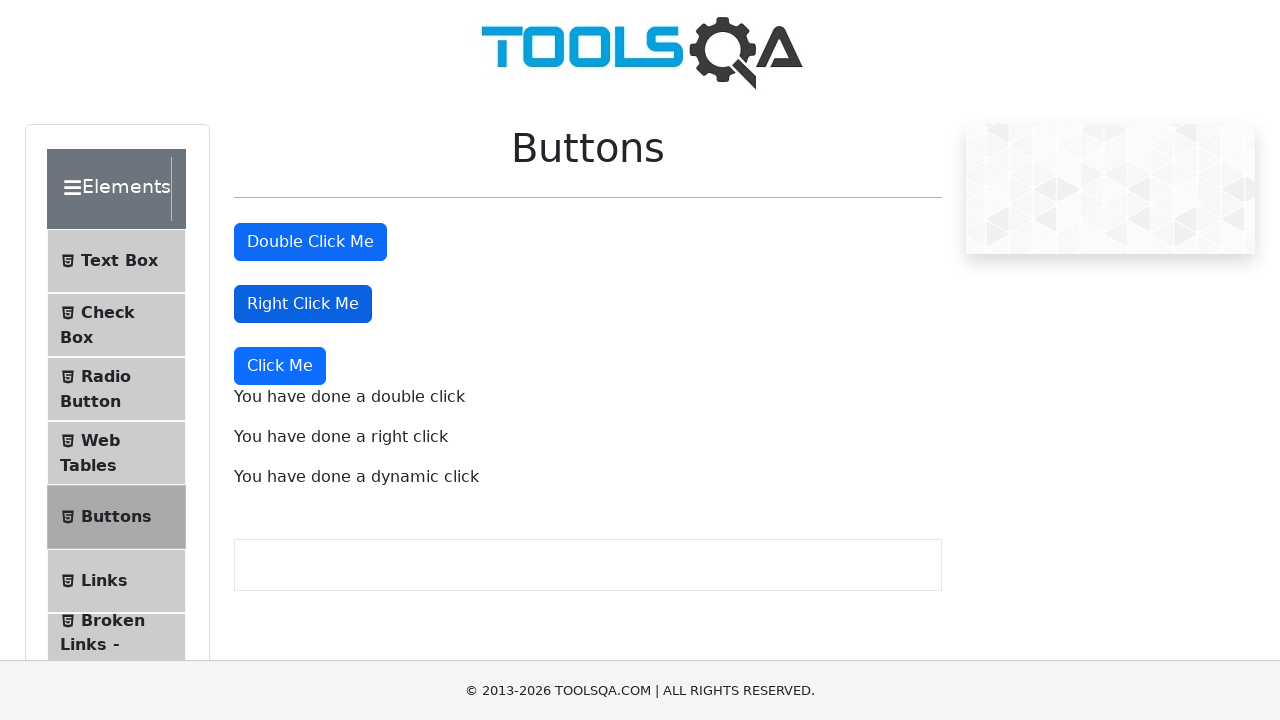

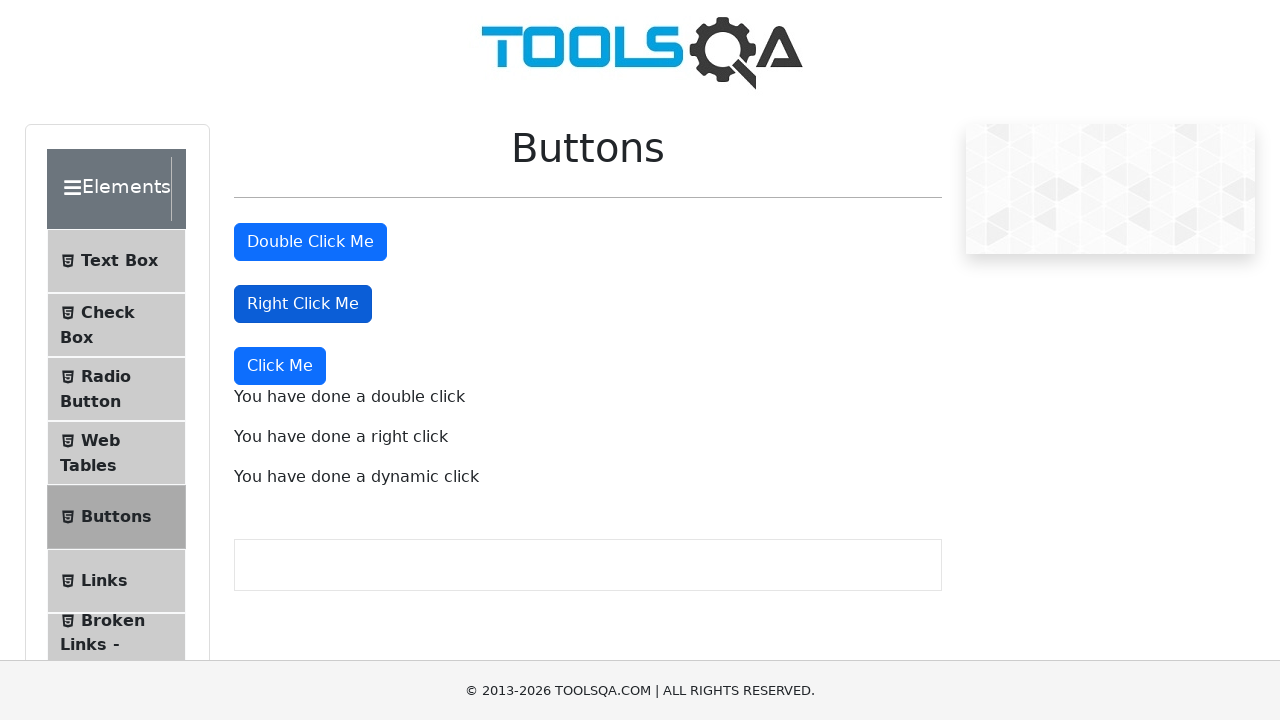